Tests that clicking the LinkedIn social media link opens a new tab to LinkedIn

Starting URL: https://opensource-demo.orangehrmlive.com/web/index.php/auth/login

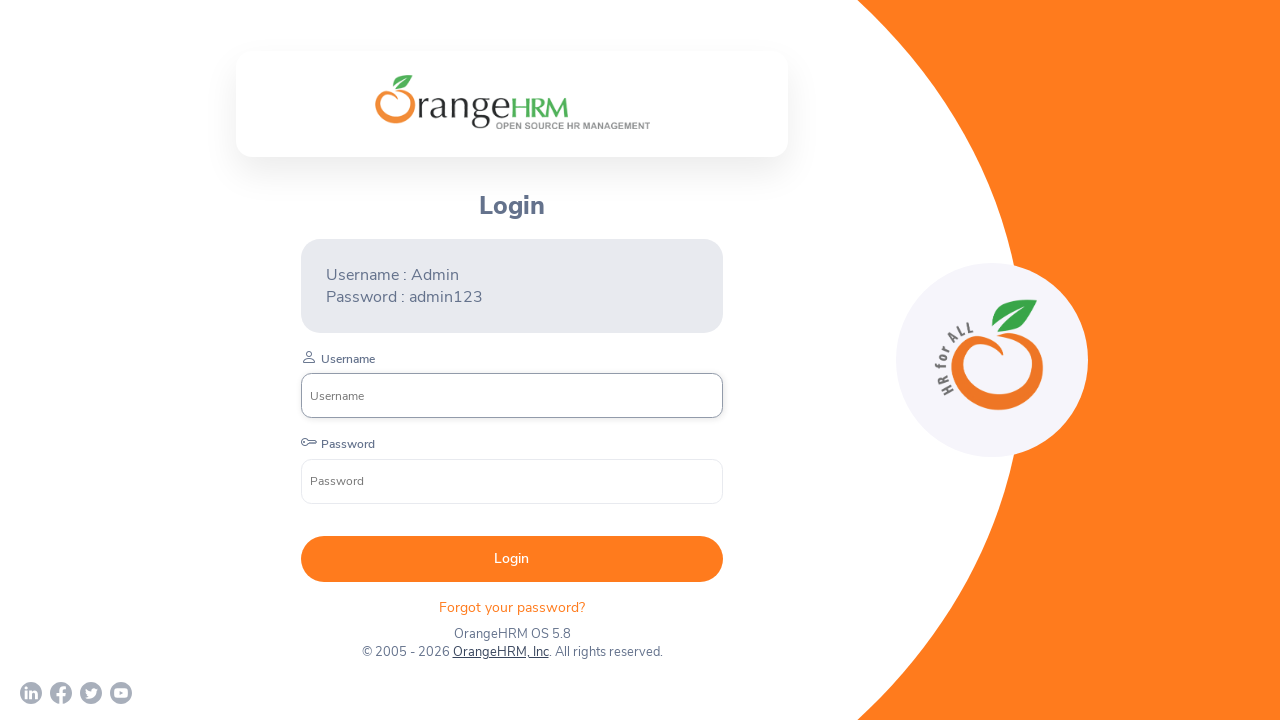

Clicked LinkedIn social media link at (31, 693) on a[href='https://www.linkedin.com/company/orangehrm/mycompany/']
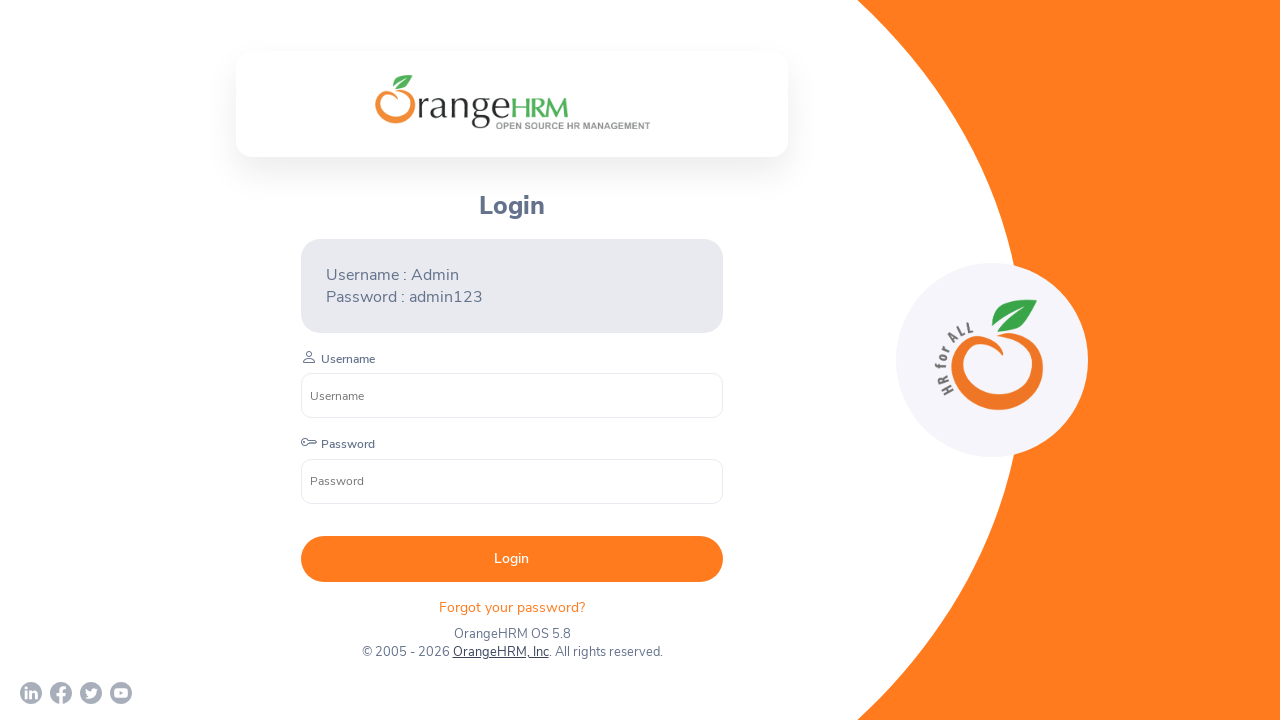

New tab opened with LinkedIn page
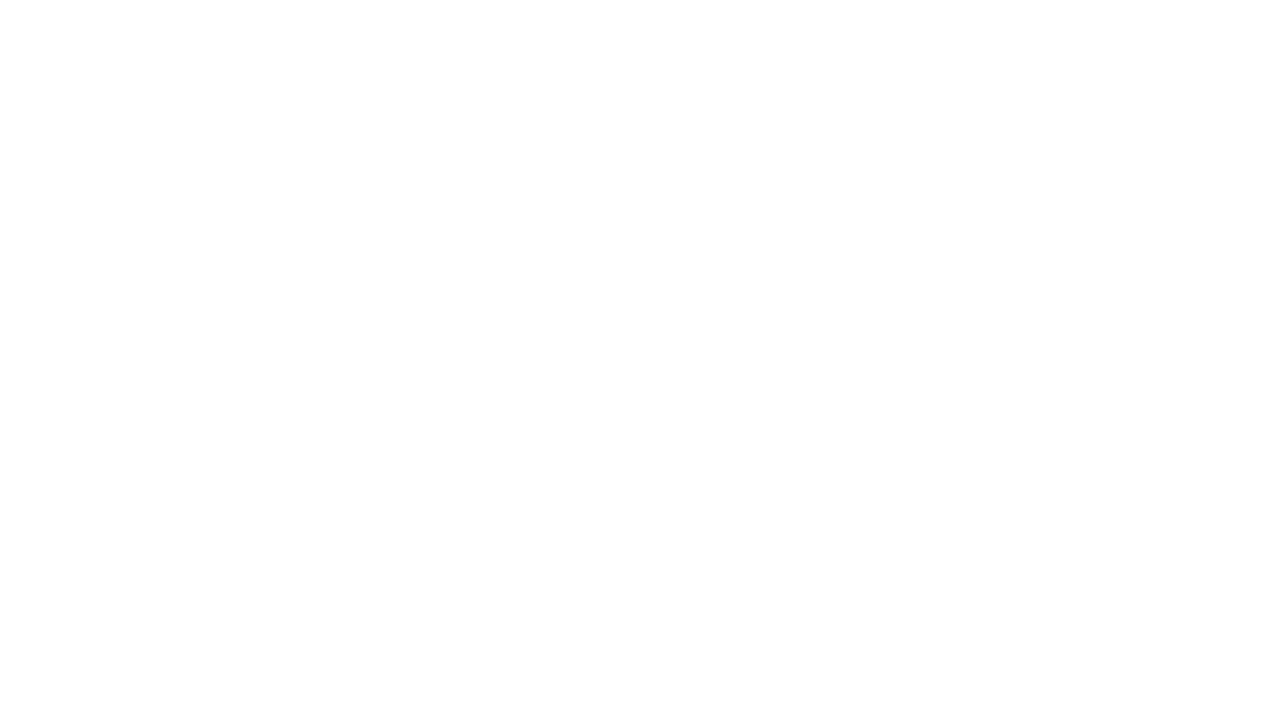

LinkedIn page loaded completely
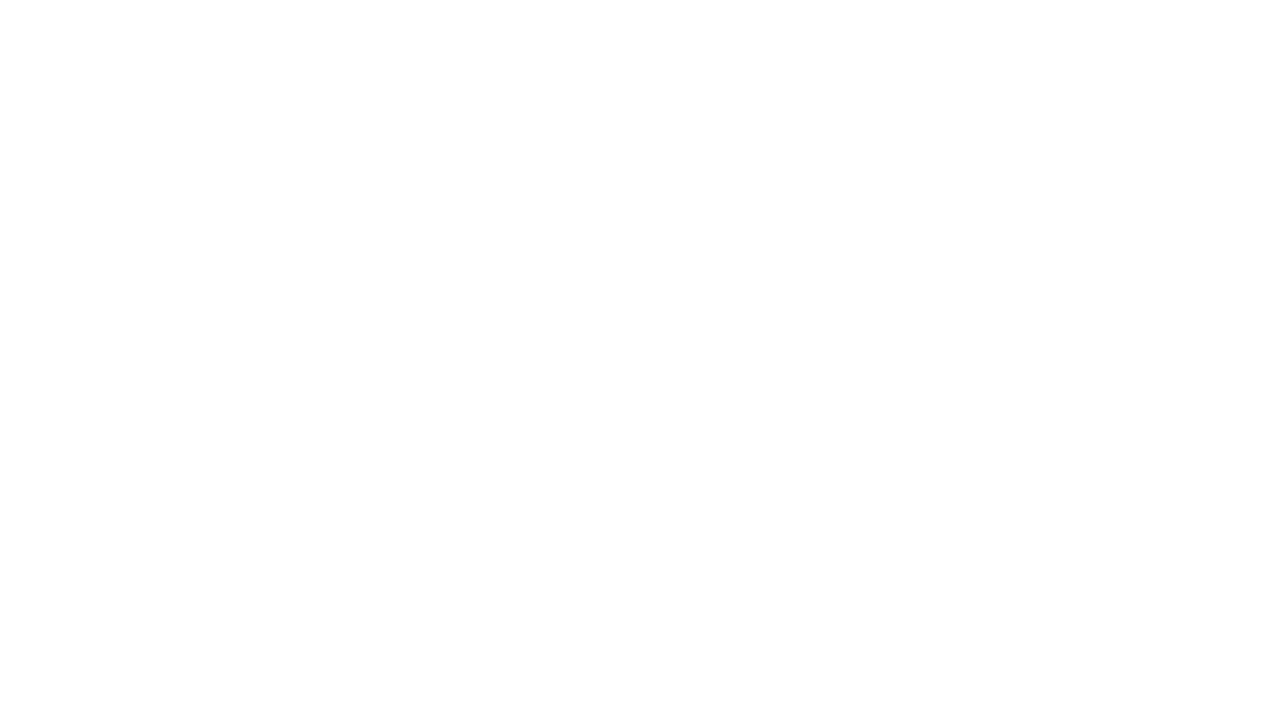

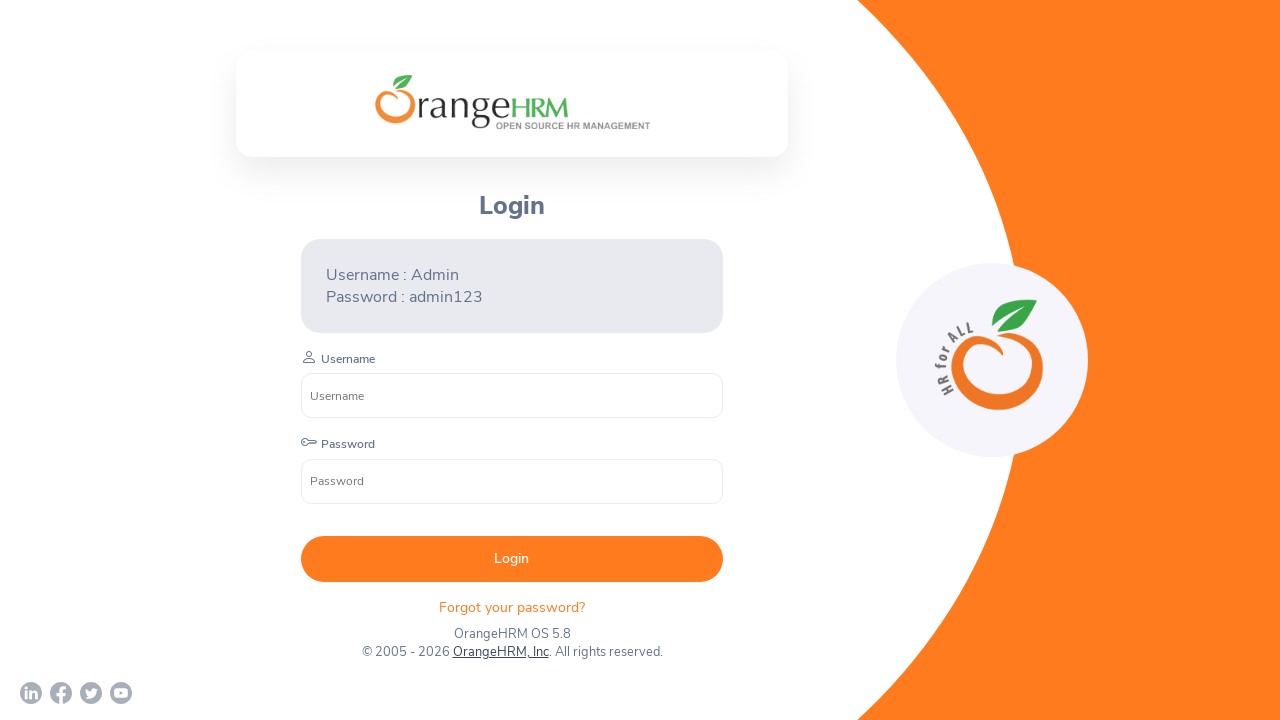